Navigates to Flipkart homepage and verifies that images are loaded on the page

Starting URL: https://www.flipkart.com/

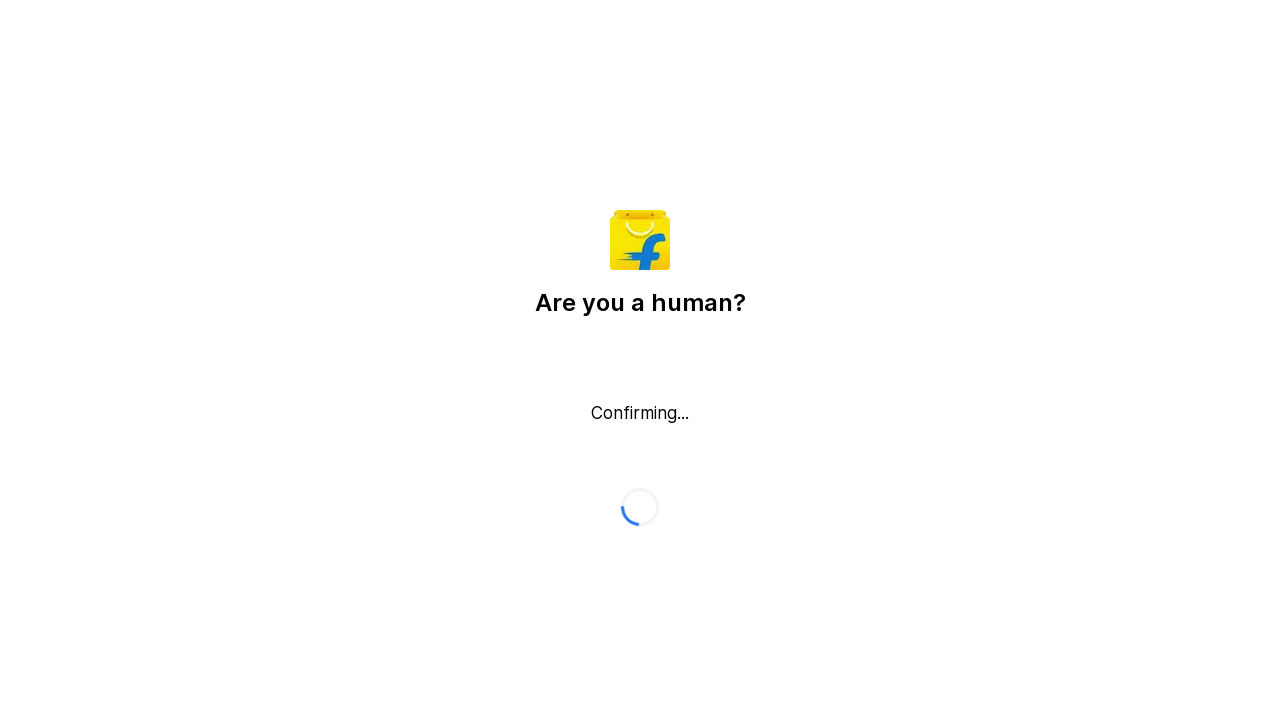

Navigated to Flipkart homepage
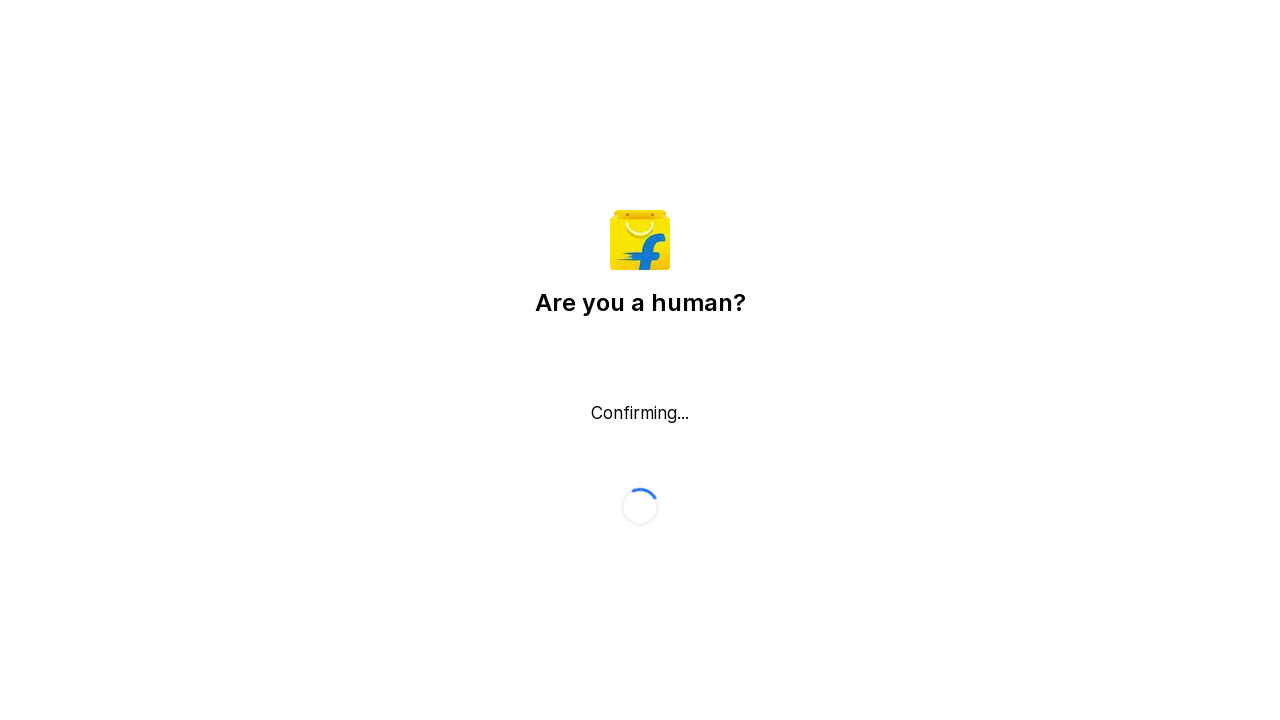

Waited for images to load on the page
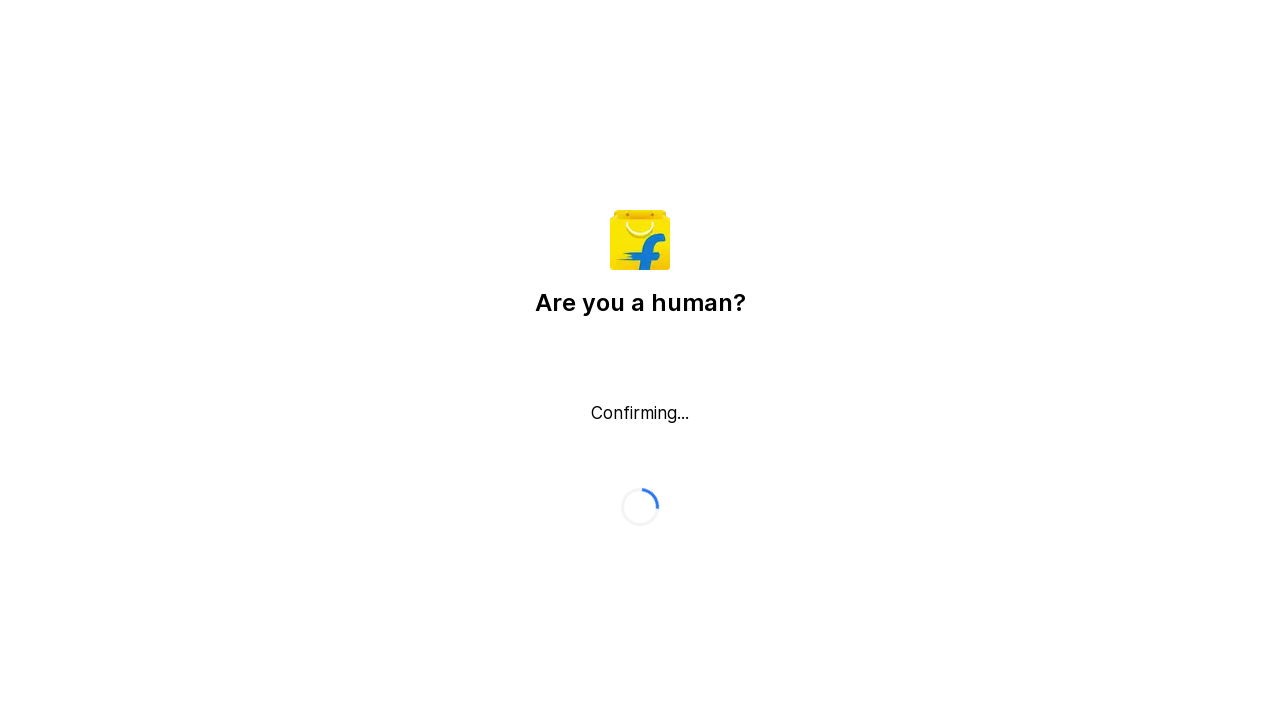

Located all image elements on the page
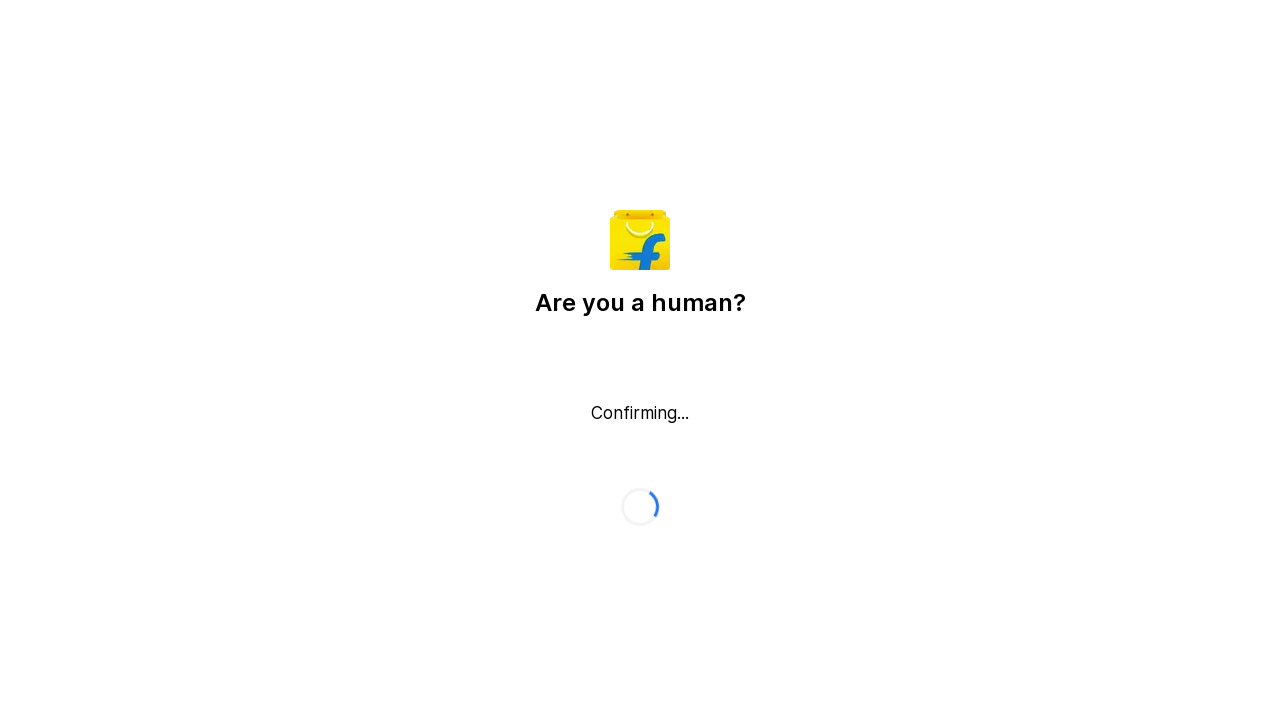

Verified that first image is visible - images are loaded successfully
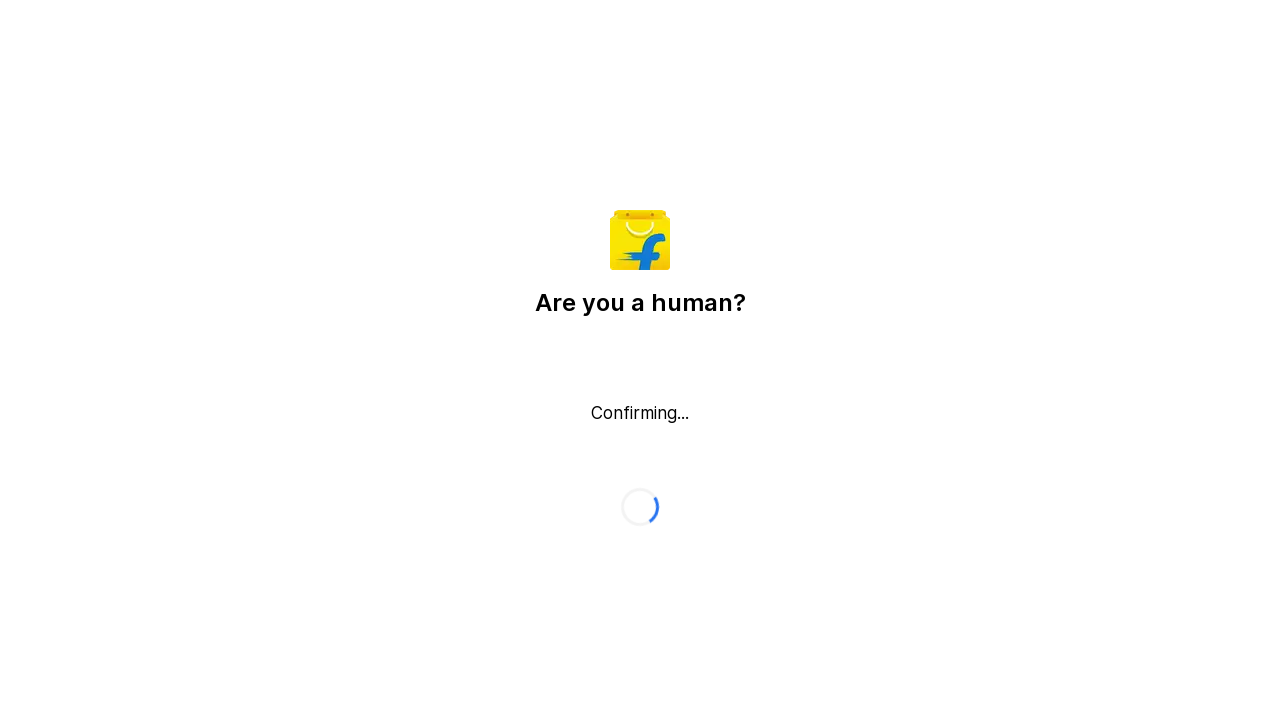

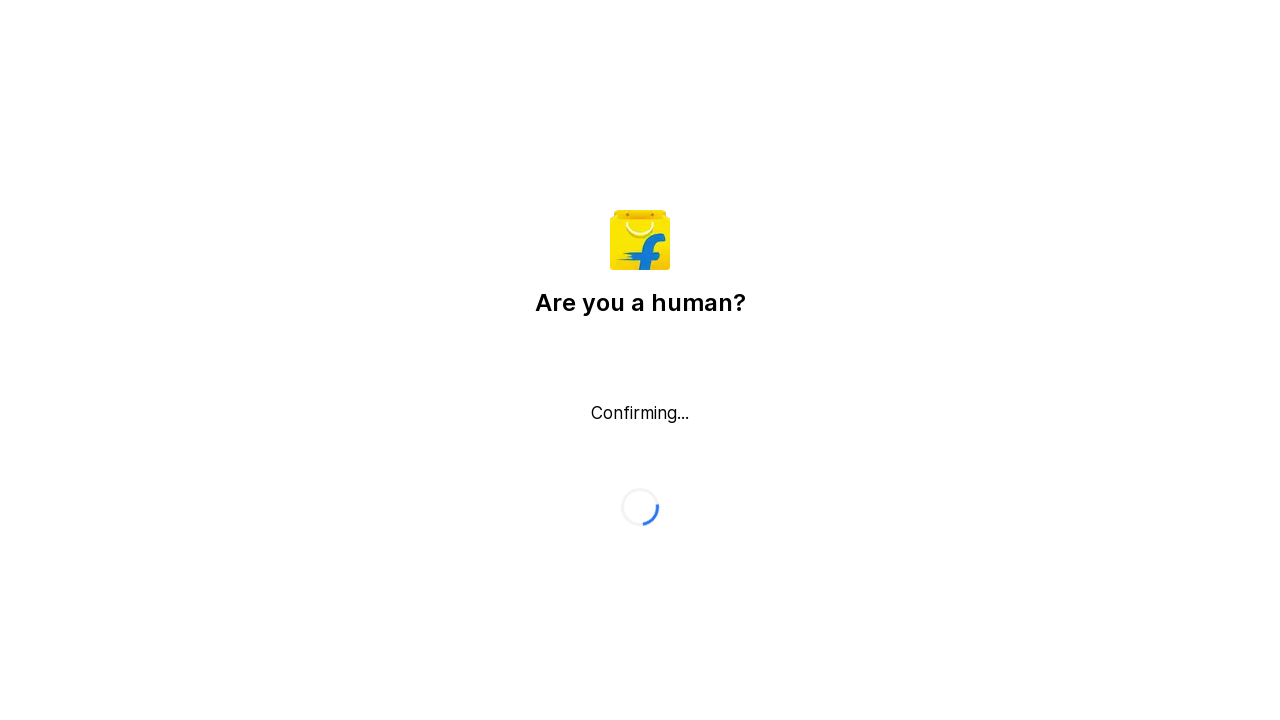